Tests drag and drop functionality by dragging an element to a drop zone and then dragging it back to its original position

Starting URL: https://grotechminds.com/drag-and-drop/

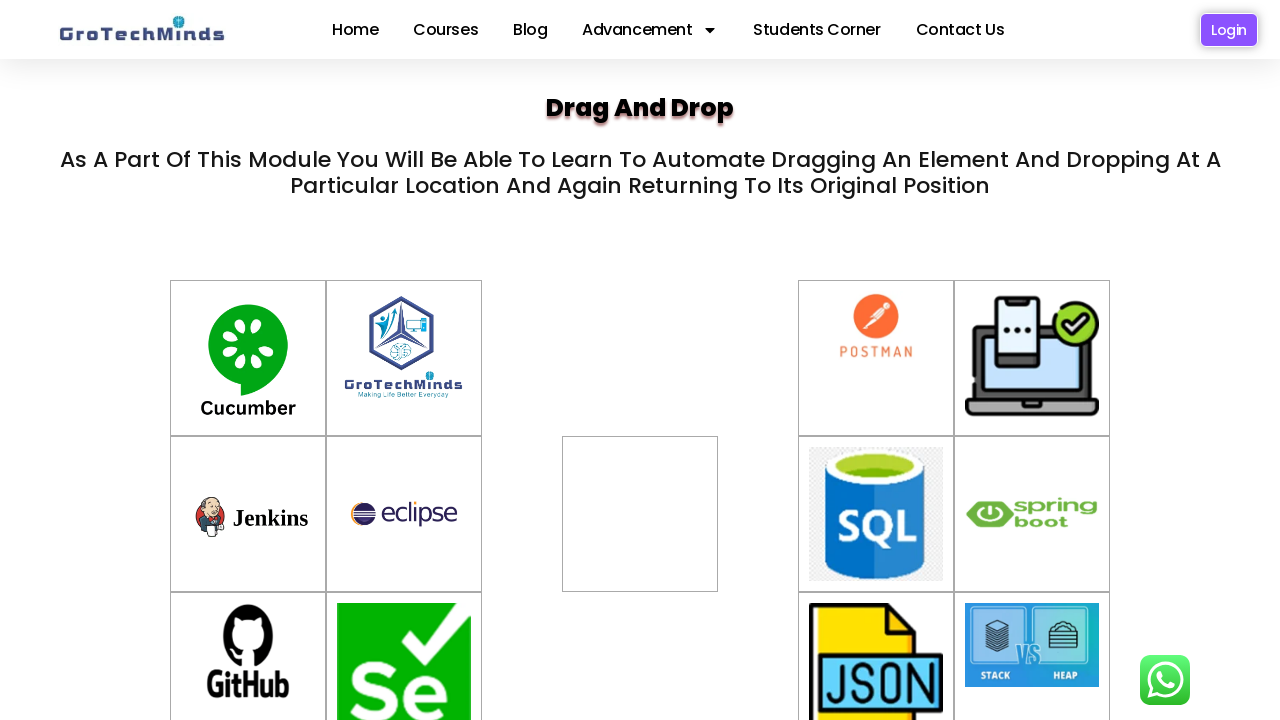

Located draggable element with id 'container-6'
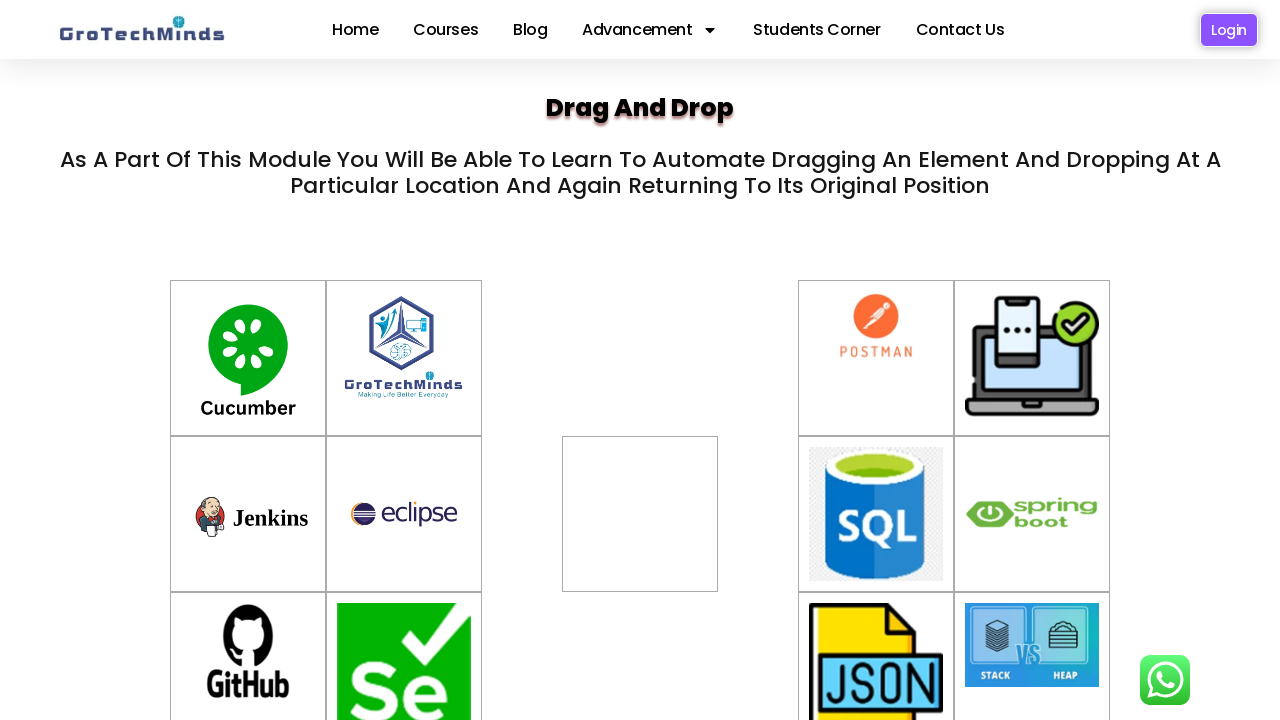

Located drop zone with id 'div2'
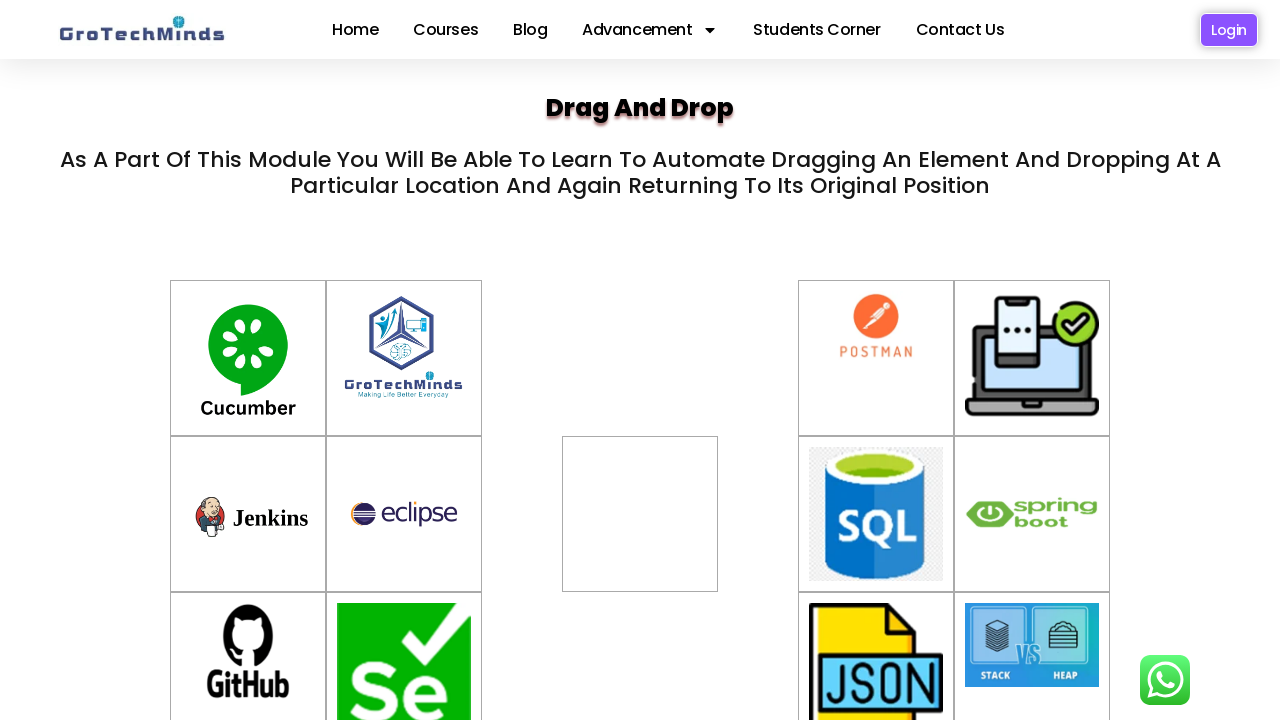

Dragged element from container-6 to drop zone div2 at (640, 514)
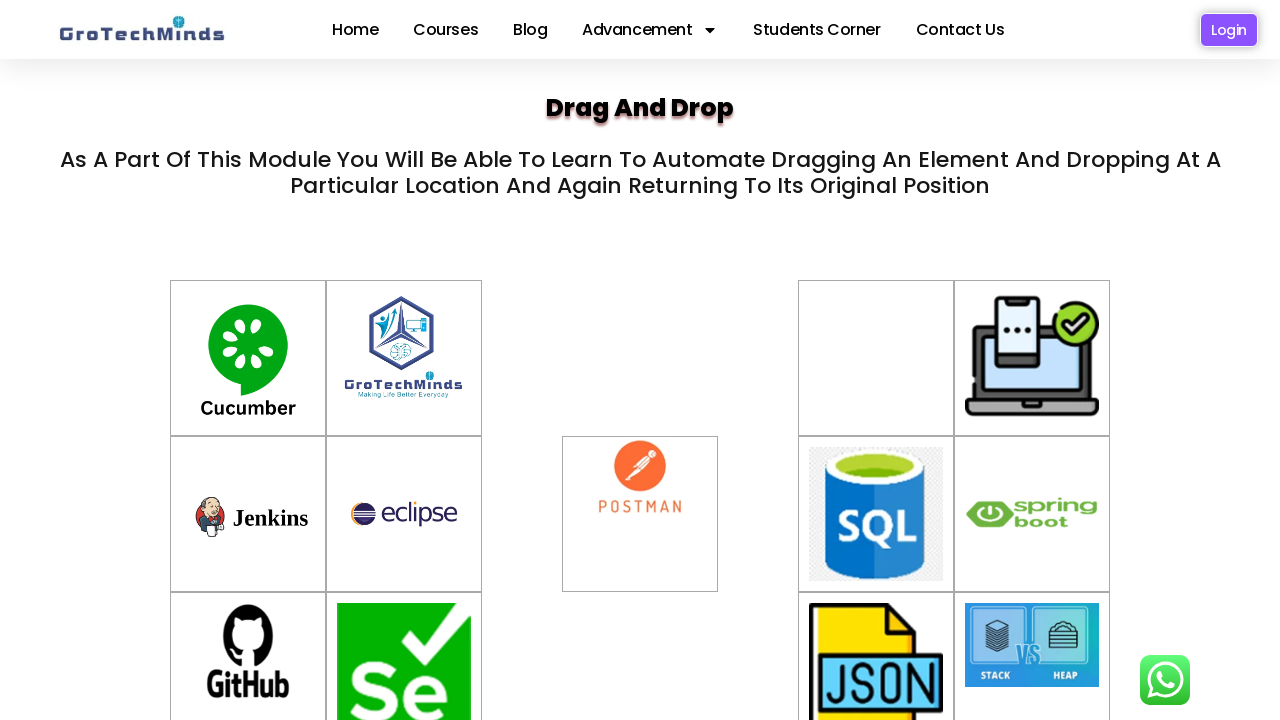

Located element in drop zone div2
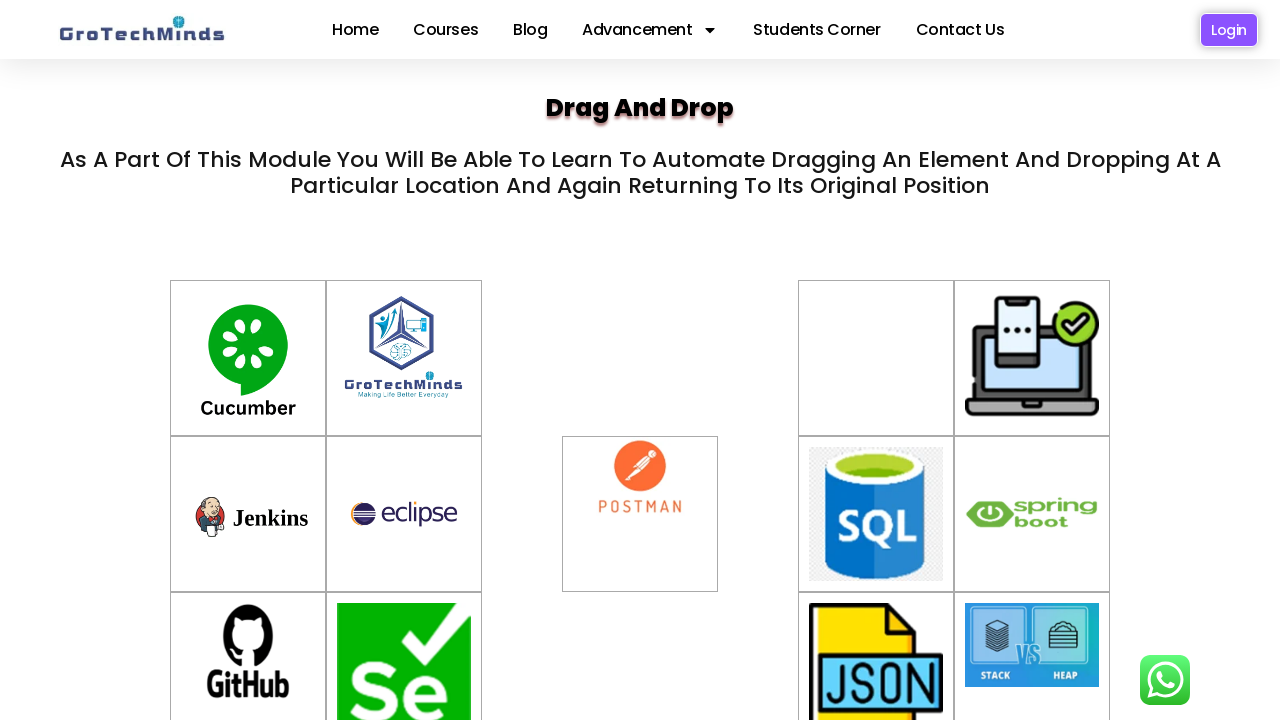

Located original container with id 'container-6'
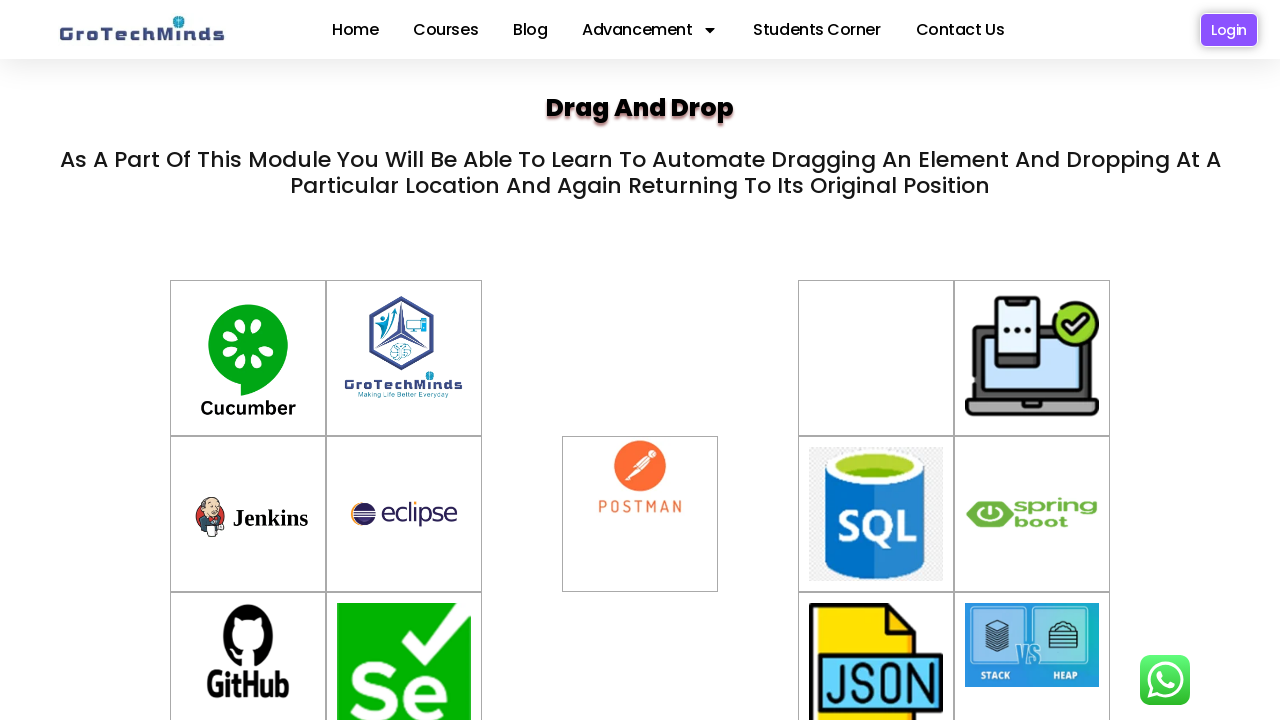

Dragged element back from drop zone div2 to original container-6 at (876, 358)
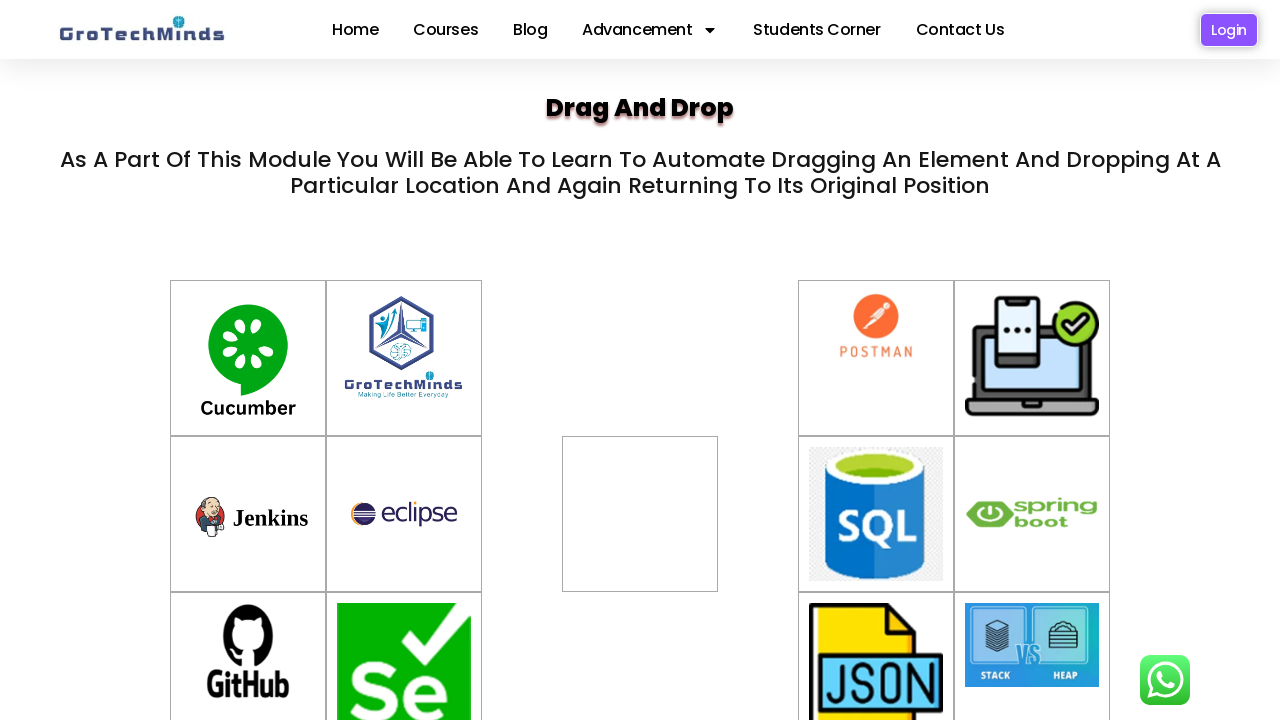

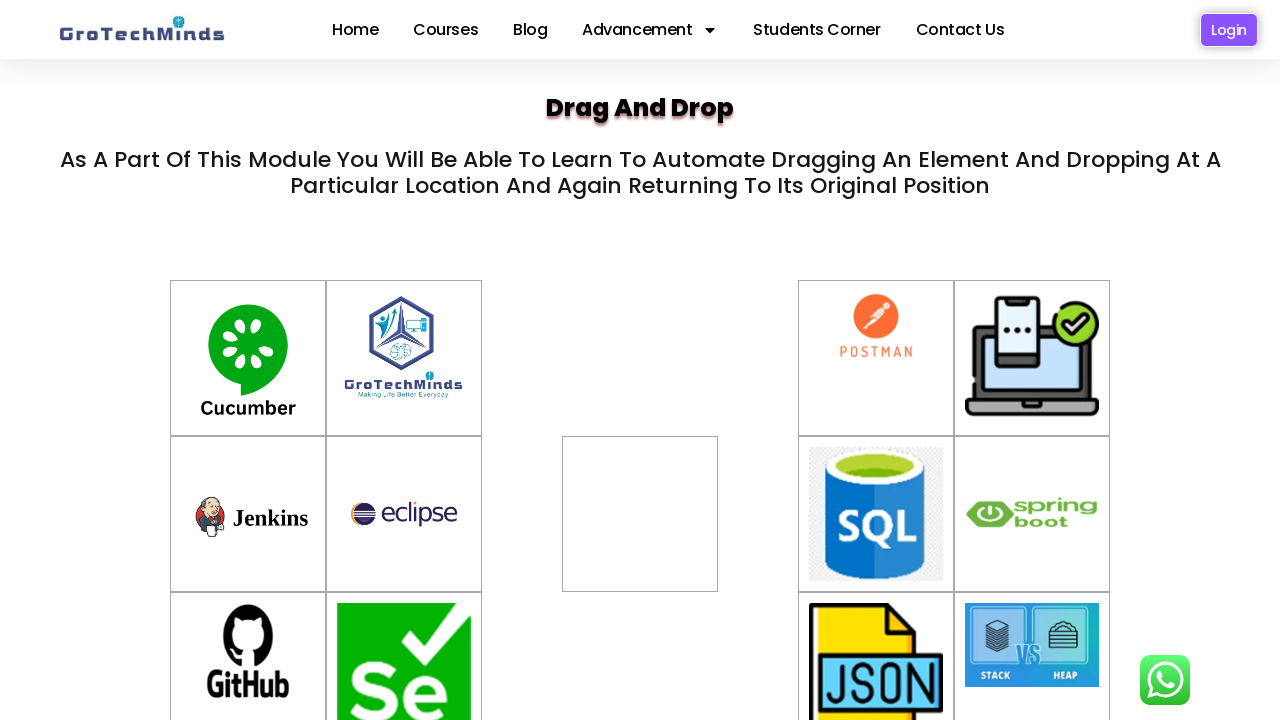